Tests finding and verifying a specific row in table1 by username

Starting URL: http://automationbykrishna.com/#

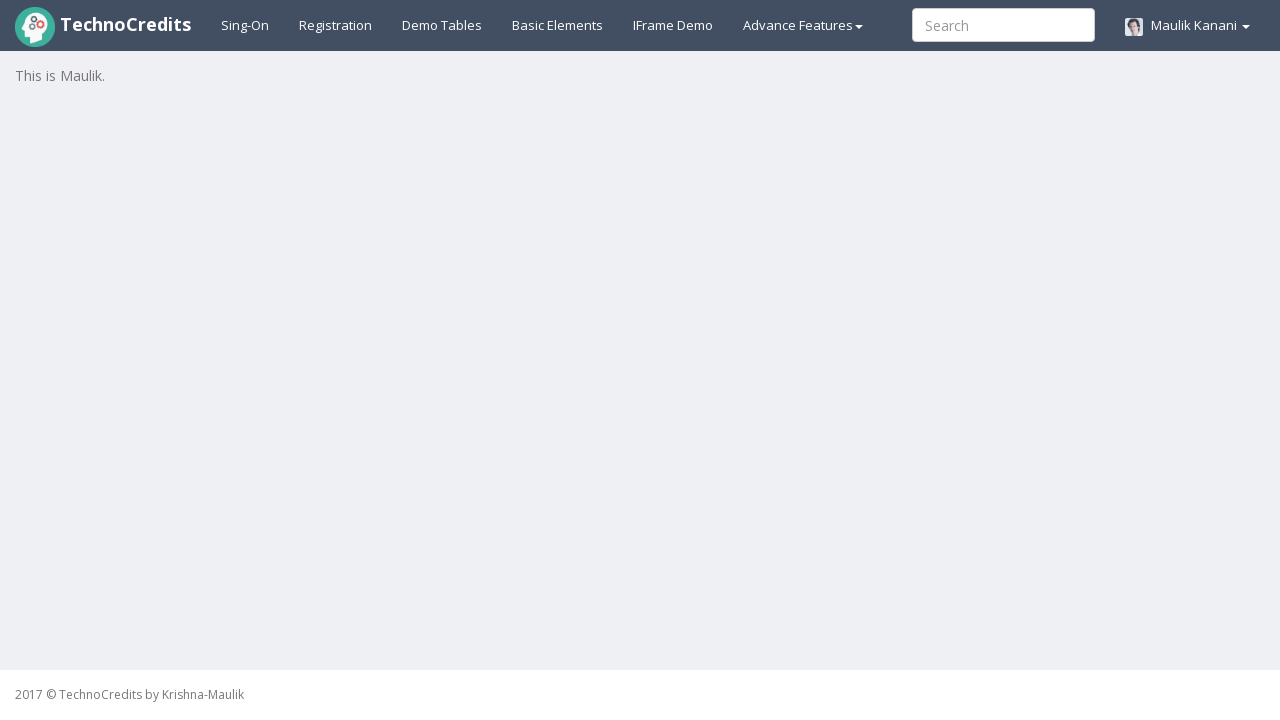

Clicked on demo tables link at (442, 25) on xpath=//a[@id='demotable']
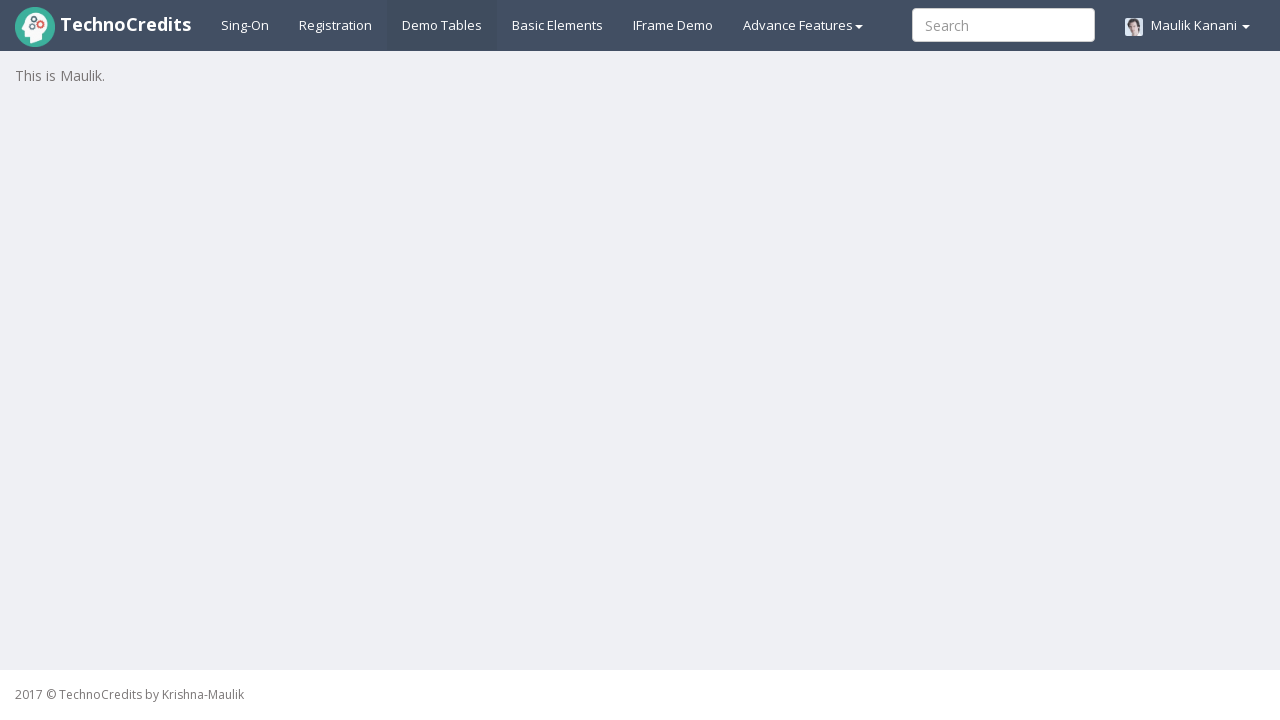

Table1 loaded with rows
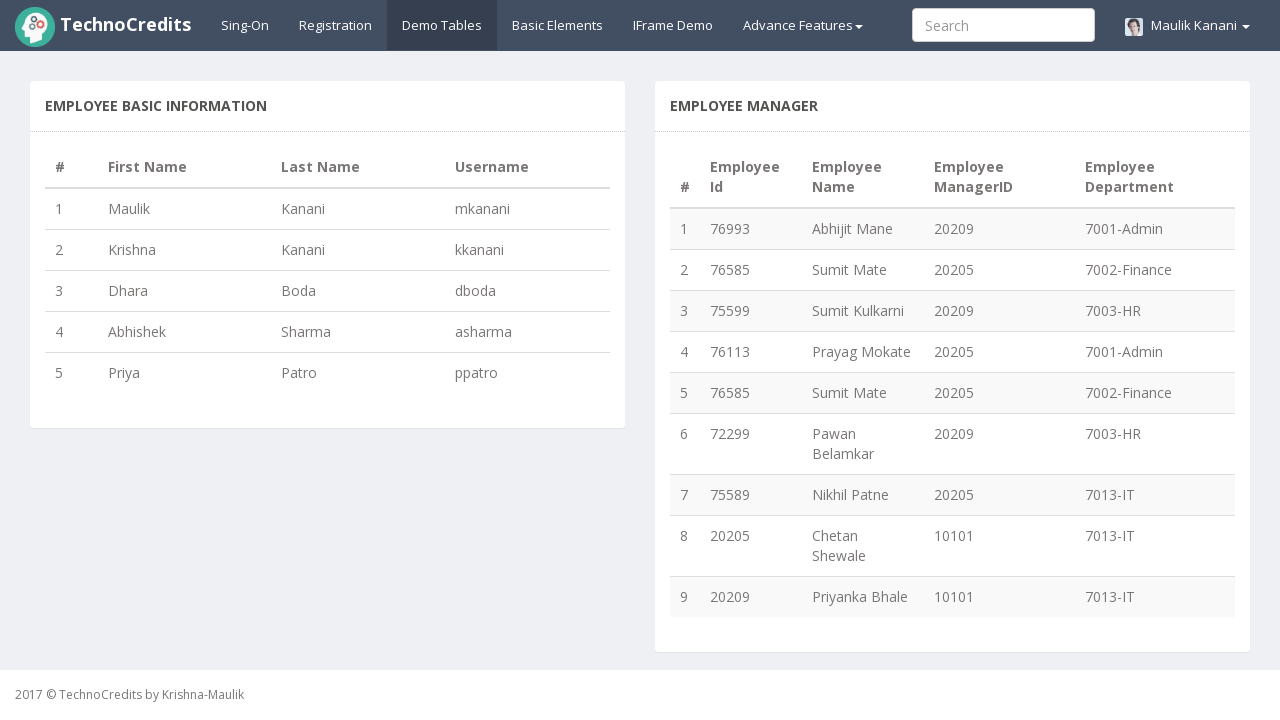

Retrieved table row count: 5 rows
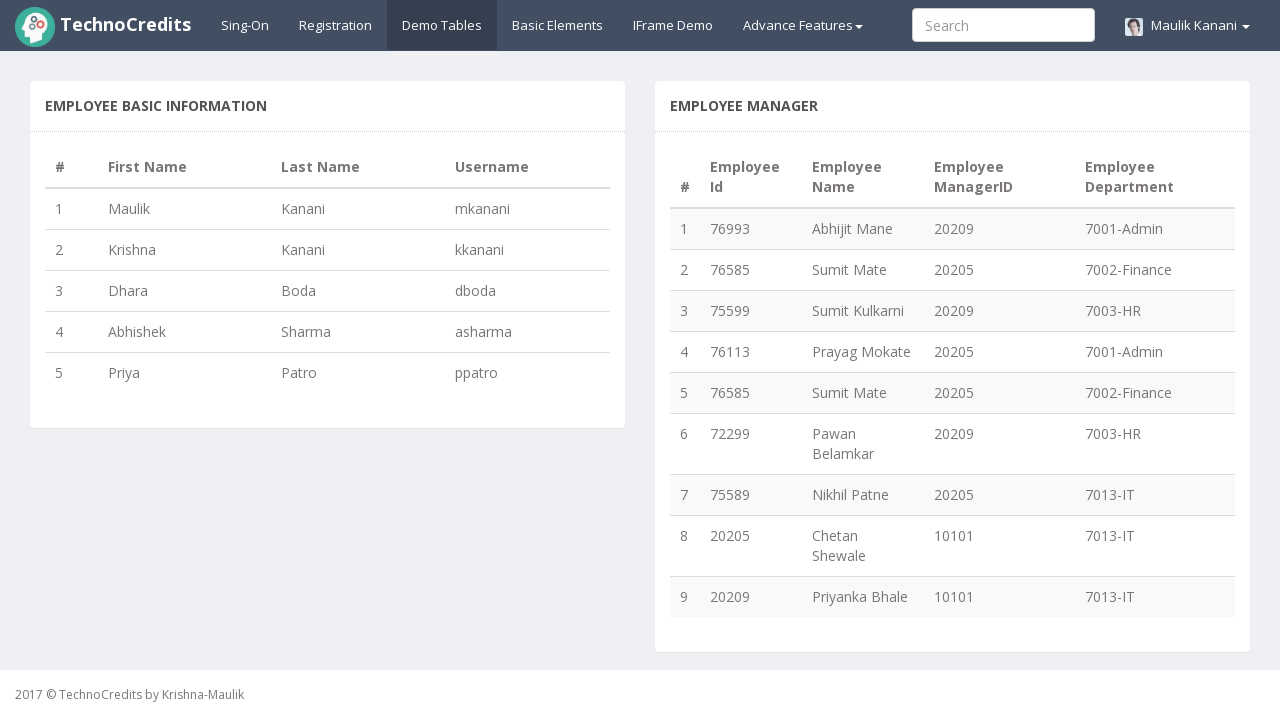

Retrieved cell text from row 1, column 1: '1'
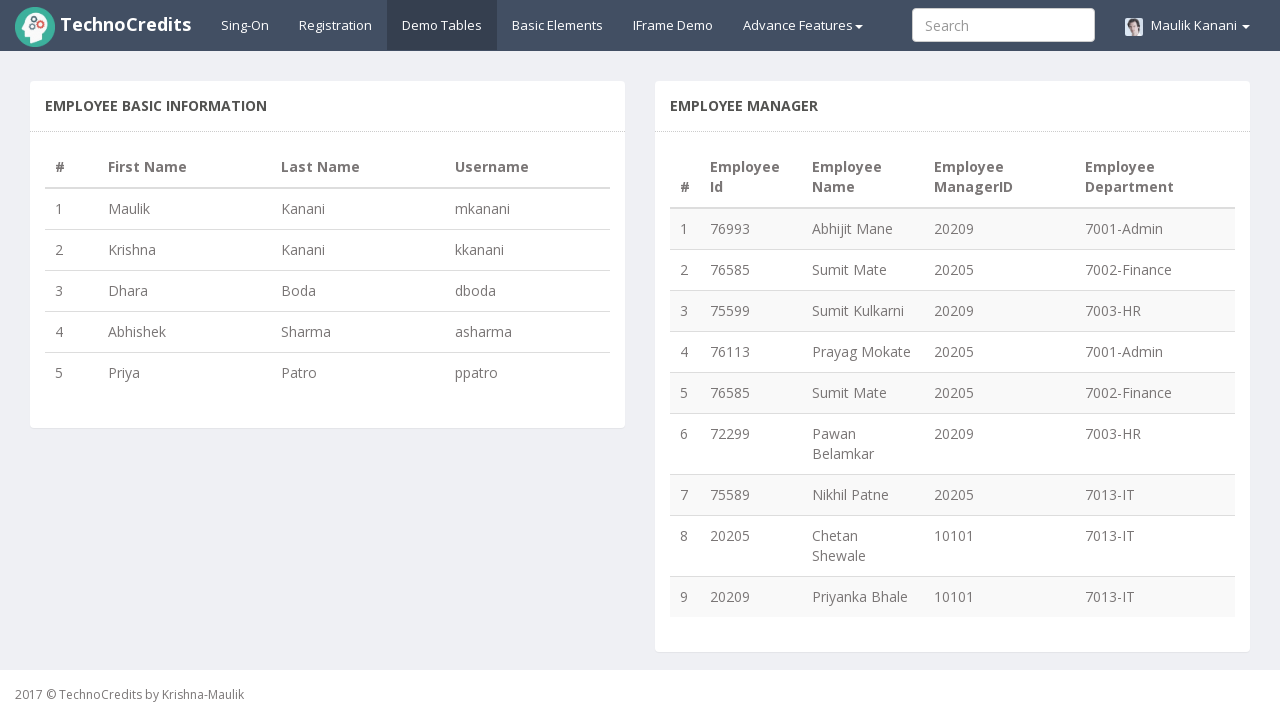

Retrieved cell text from row 1, column 2: 'Maulik'
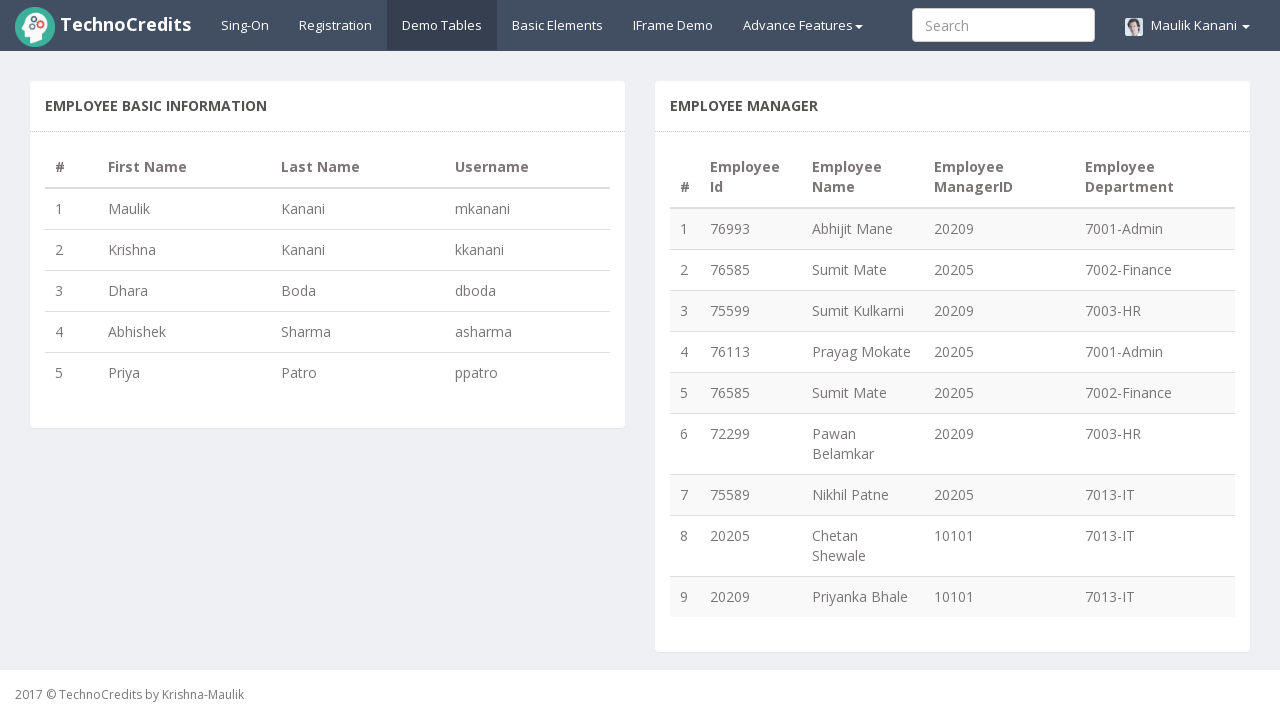

Retrieved cell text from row 1, column 3: 'Kanani'
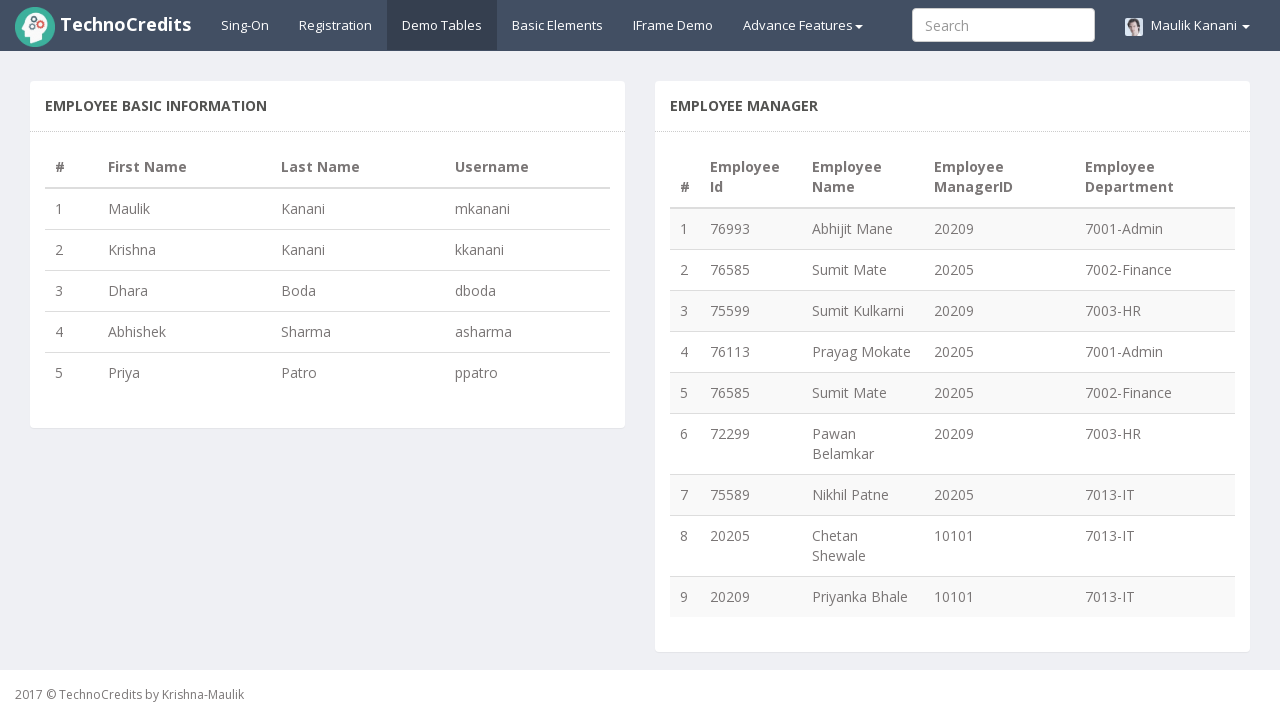

Retrieved cell text from row 1, column 4: 'mkanani'
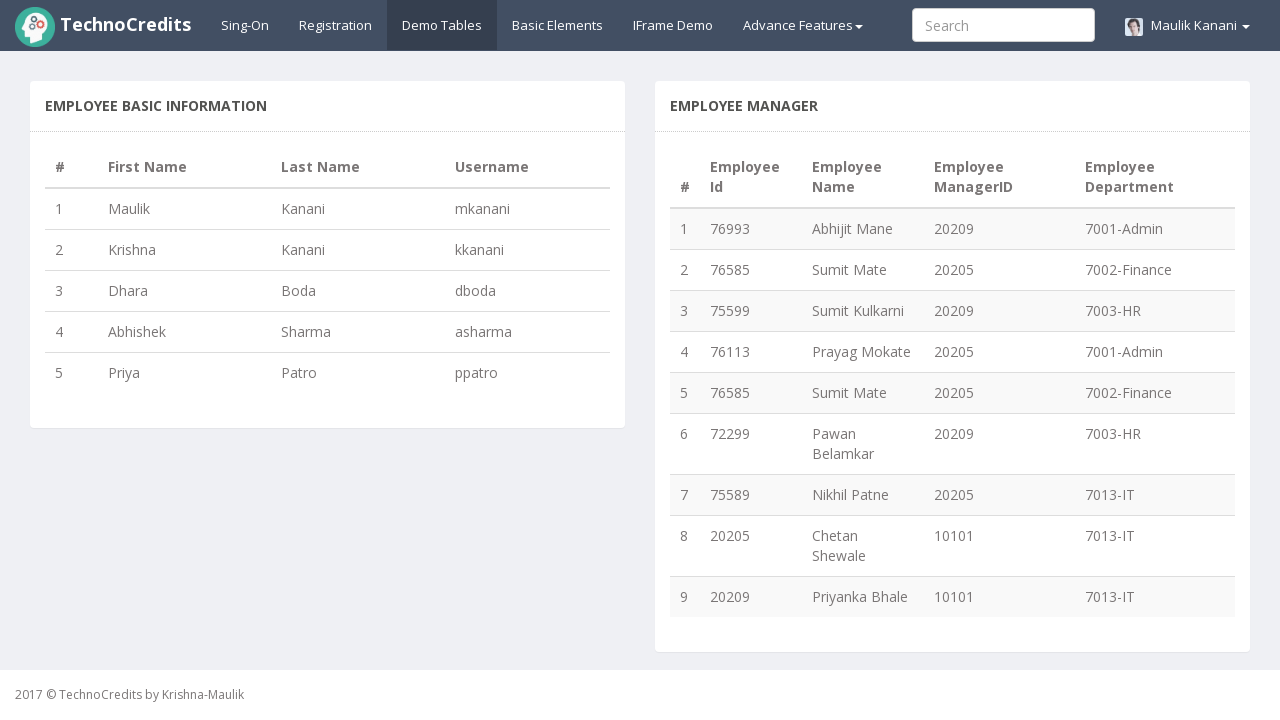

Found username 'mkanani' in row 1 and verified row visibility
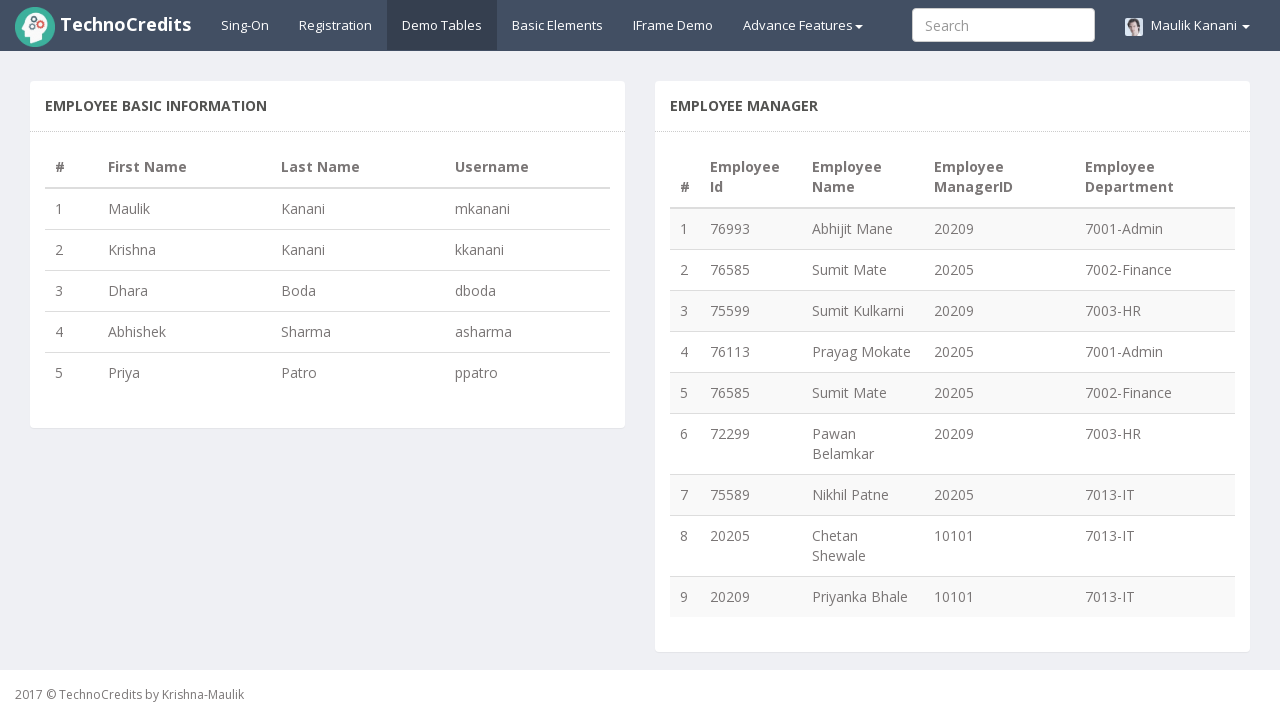

Retrieved cell text from row 2, column 1: '2'
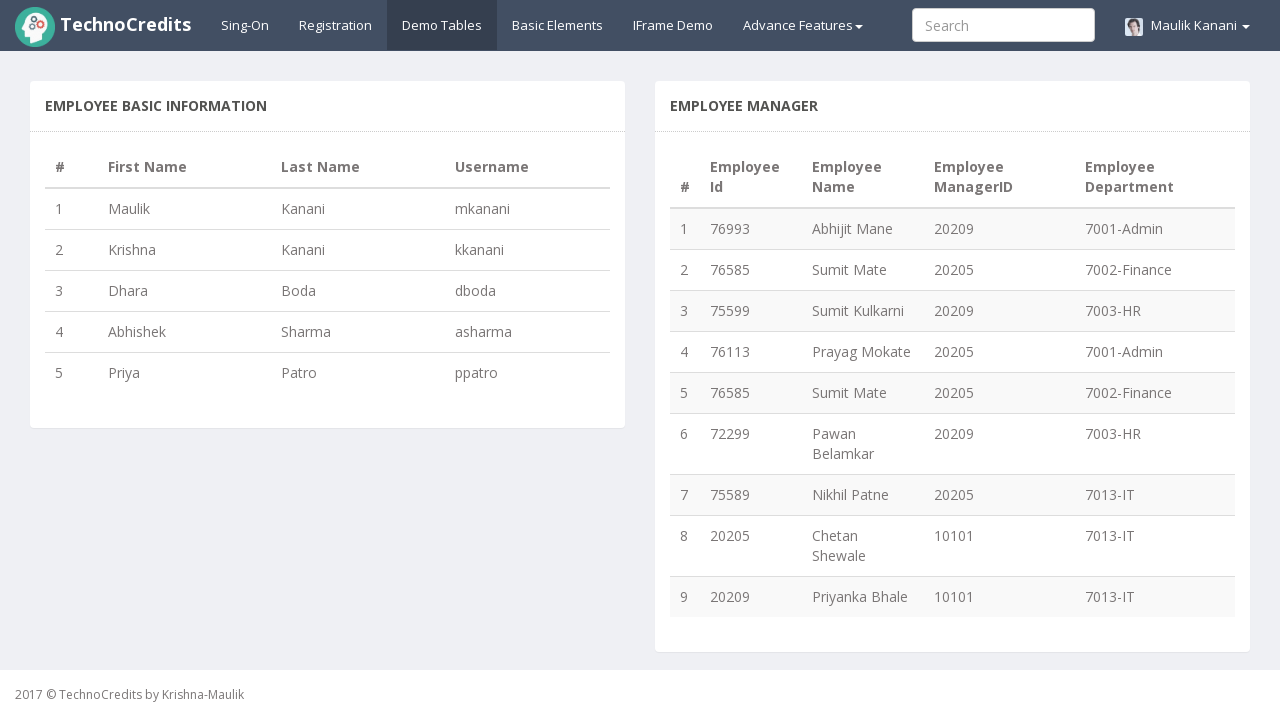

Retrieved cell text from row 2, column 2: 'Krishna'
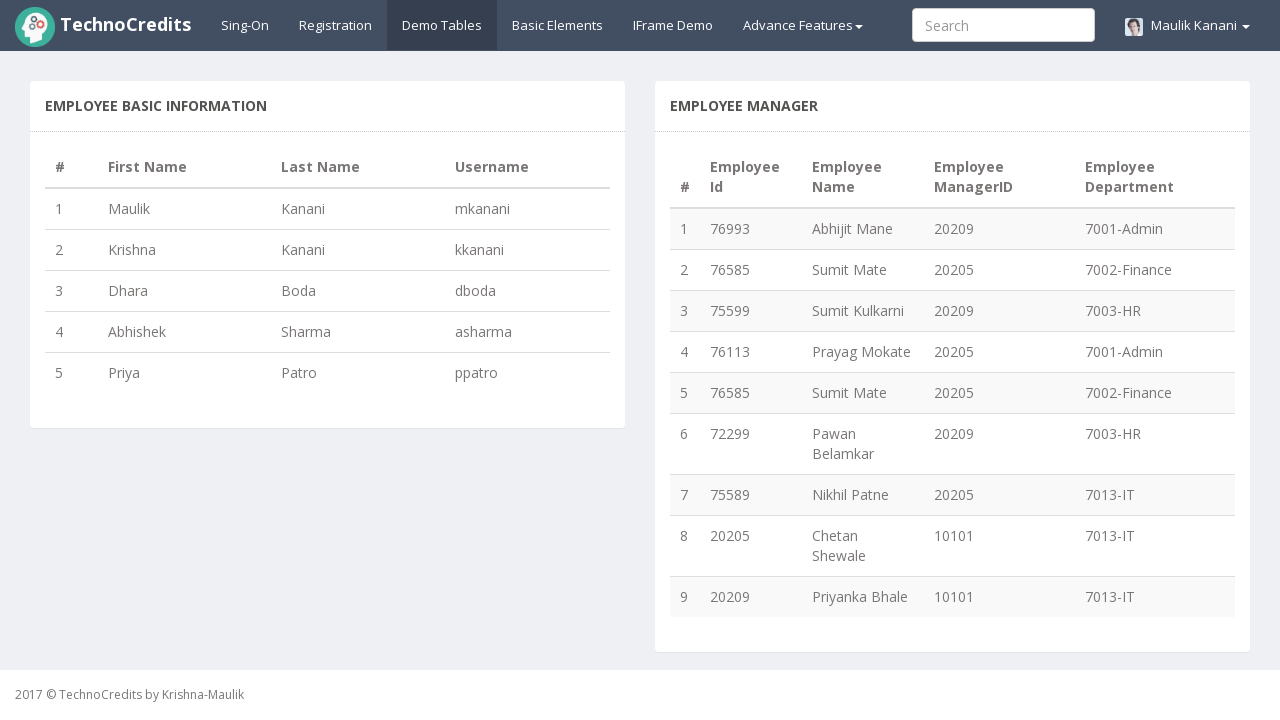

Retrieved cell text from row 2, column 3: 'Kanani'
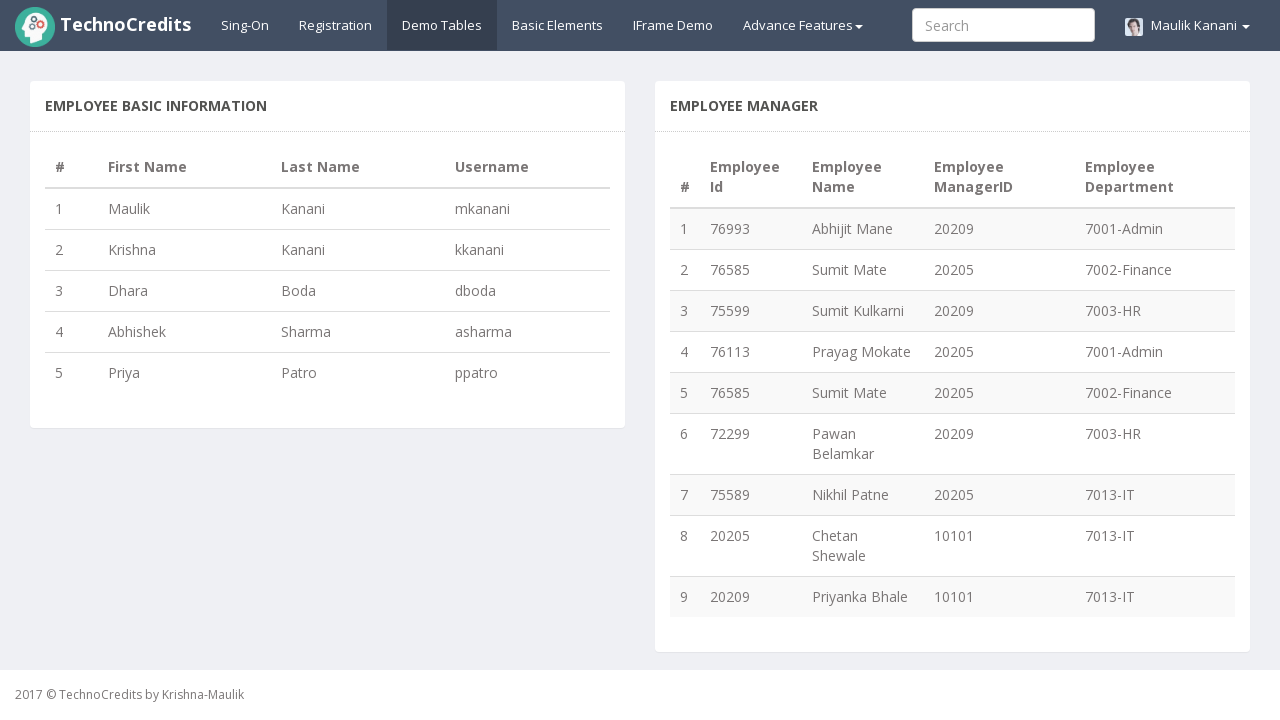

Retrieved cell text from row 2, column 4: 'kkanani'
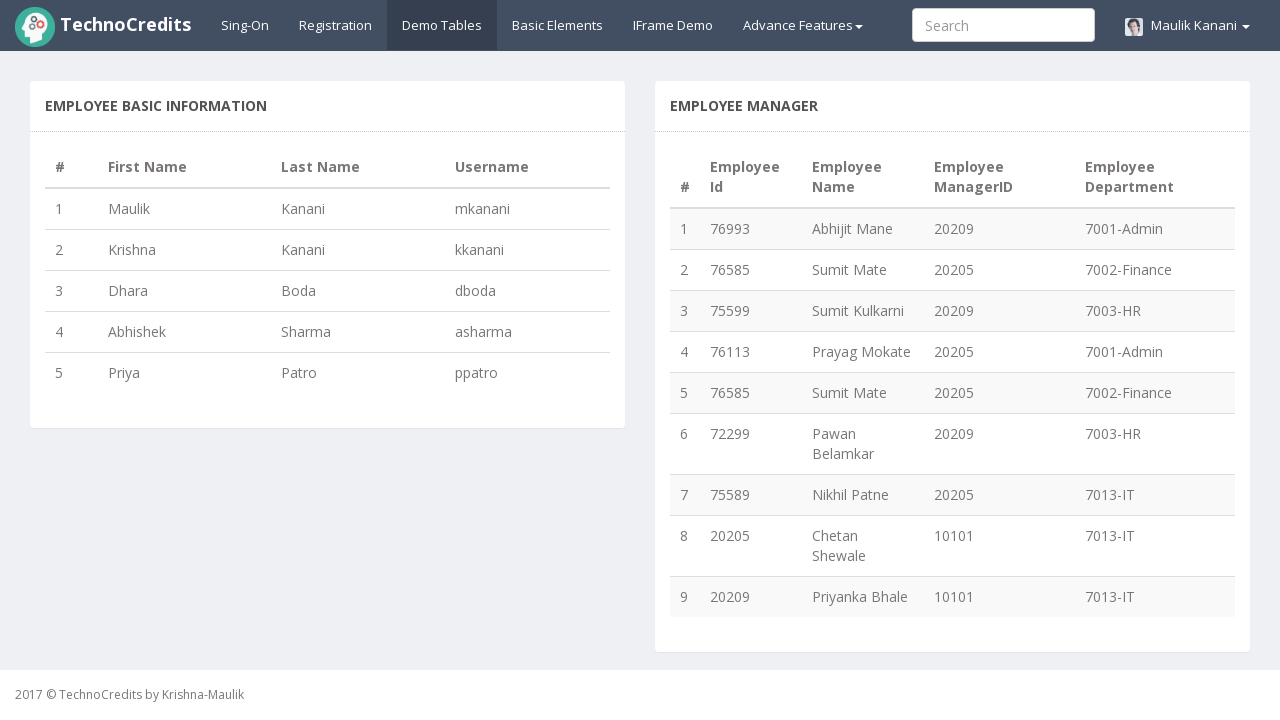

Retrieved cell text from row 3, column 1: '3'
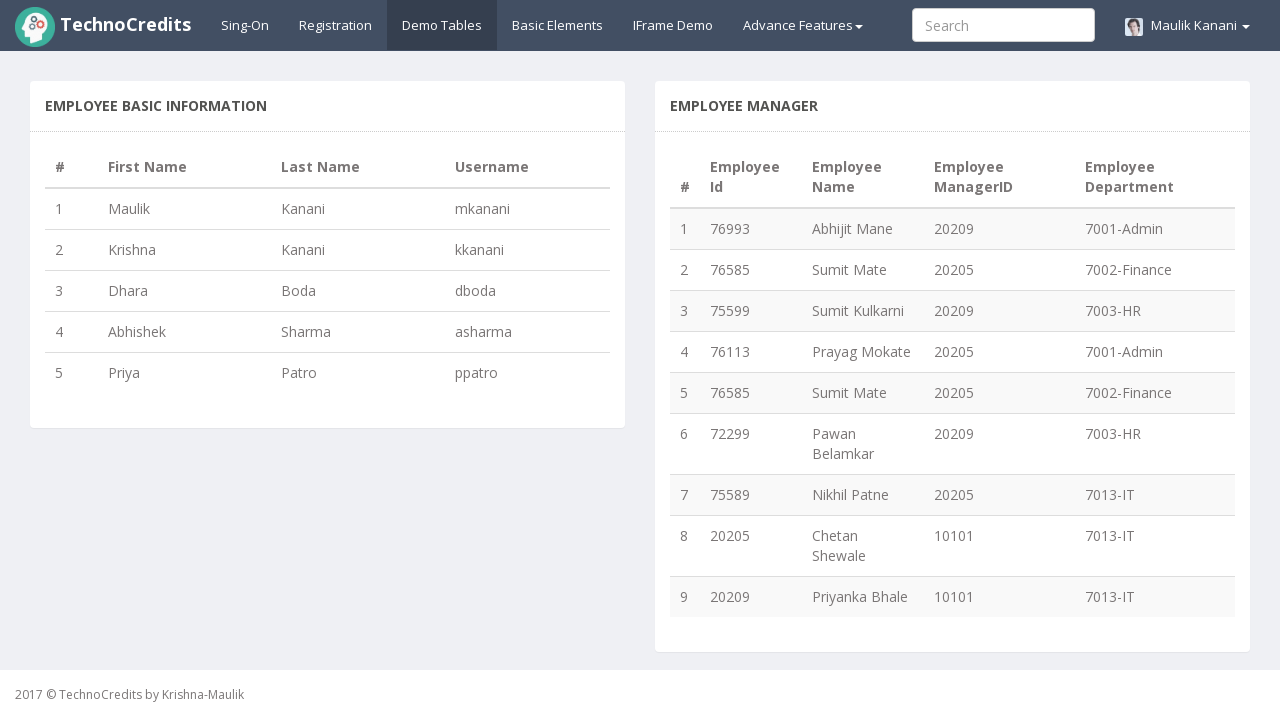

Retrieved cell text from row 3, column 2: 'Dhara'
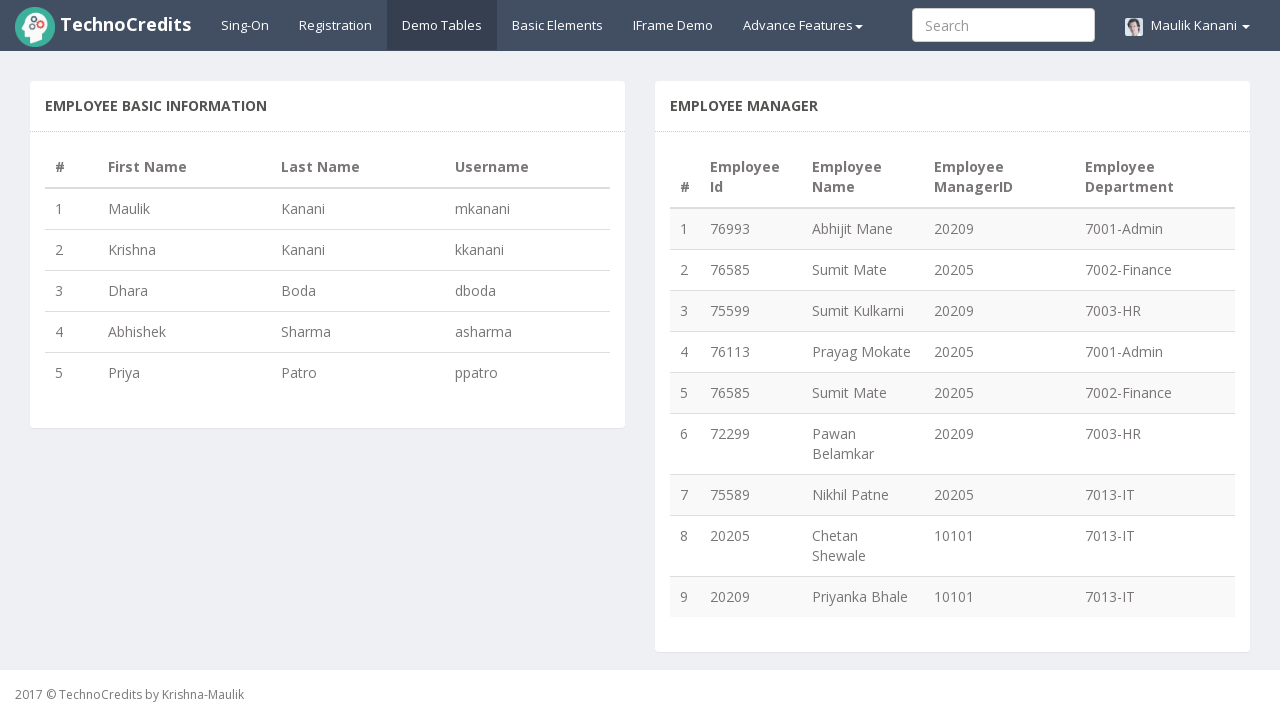

Retrieved cell text from row 3, column 3: 'Boda'
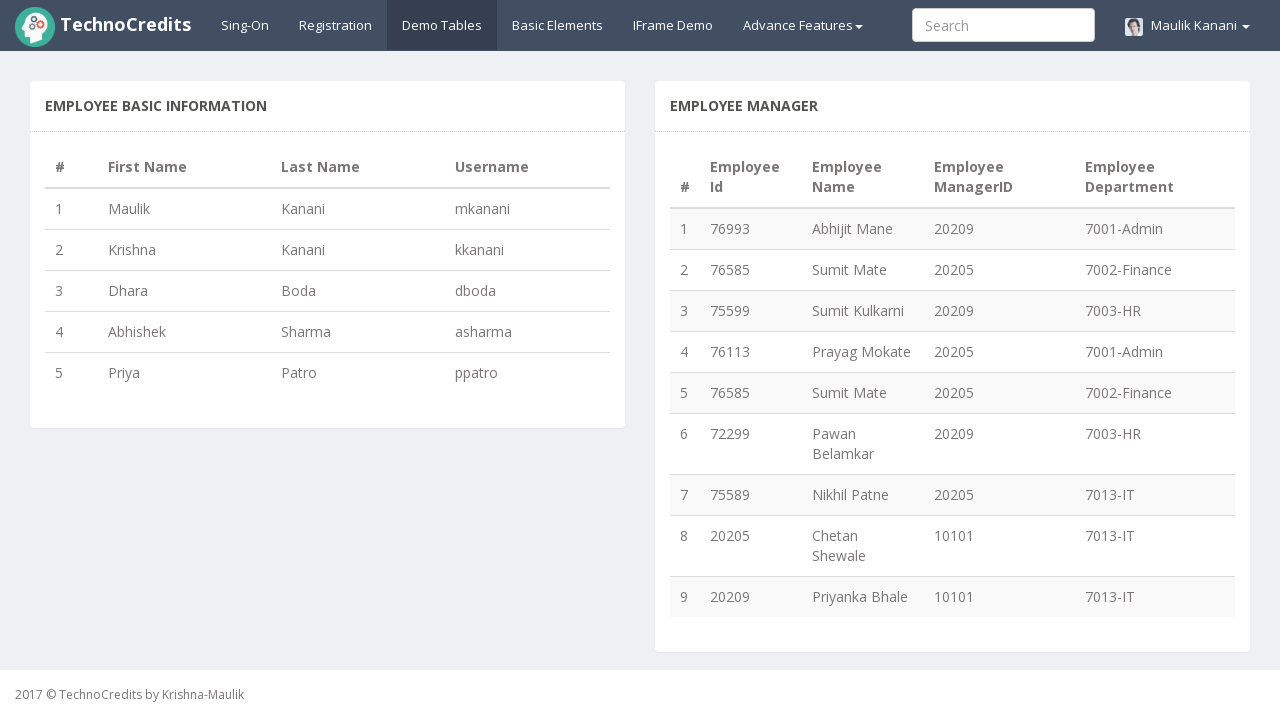

Retrieved cell text from row 3, column 4: 'dboda'
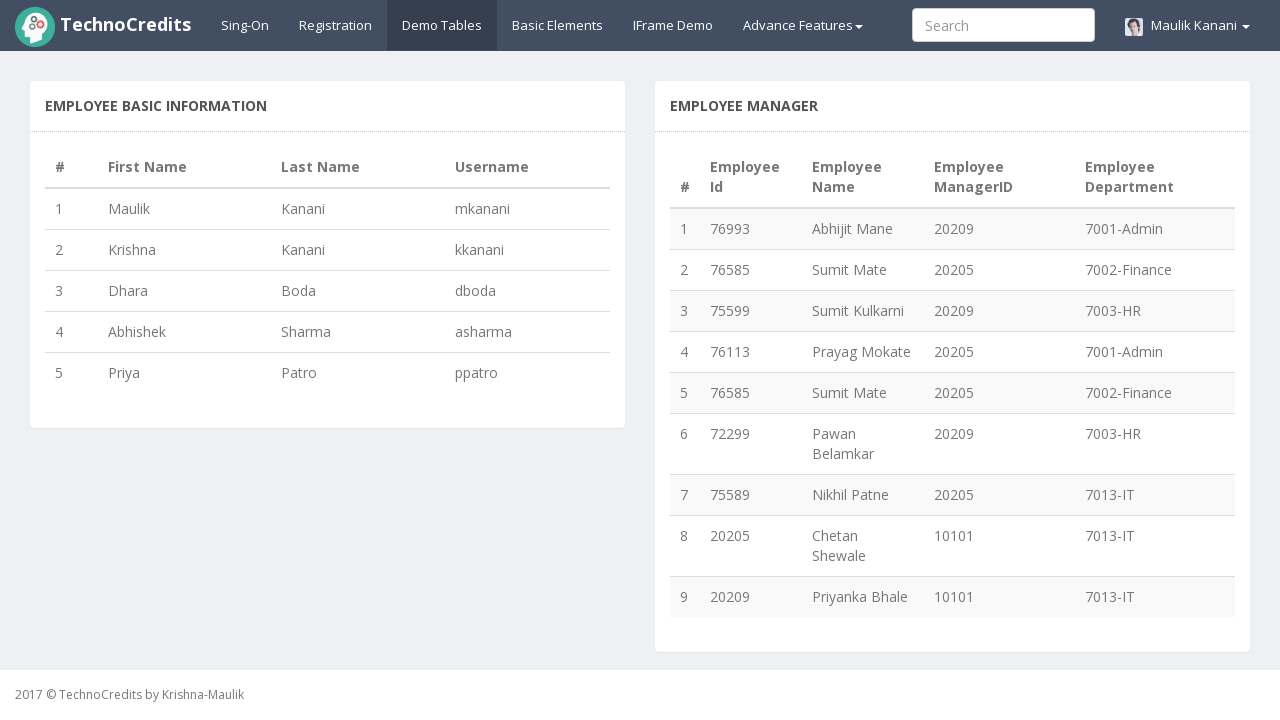

Retrieved cell text from row 4, column 1: '4'
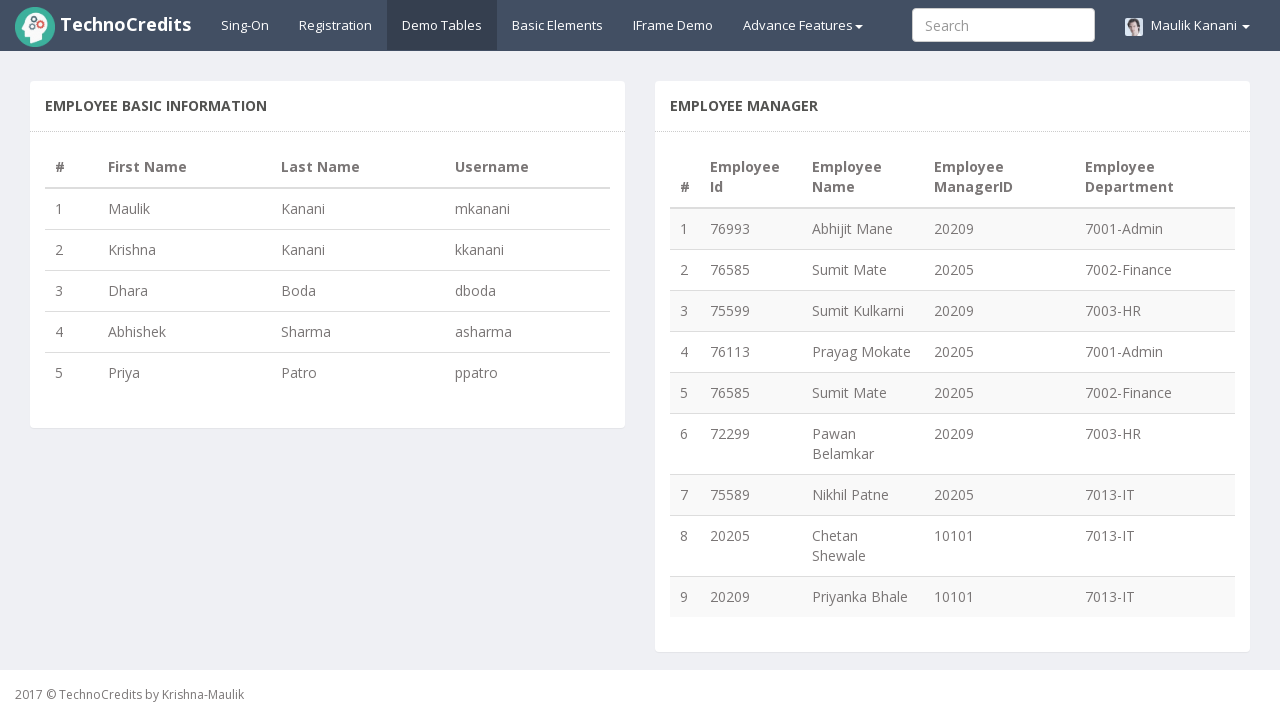

Retrieved cell text from row 4, column 2: 'Abhishek'
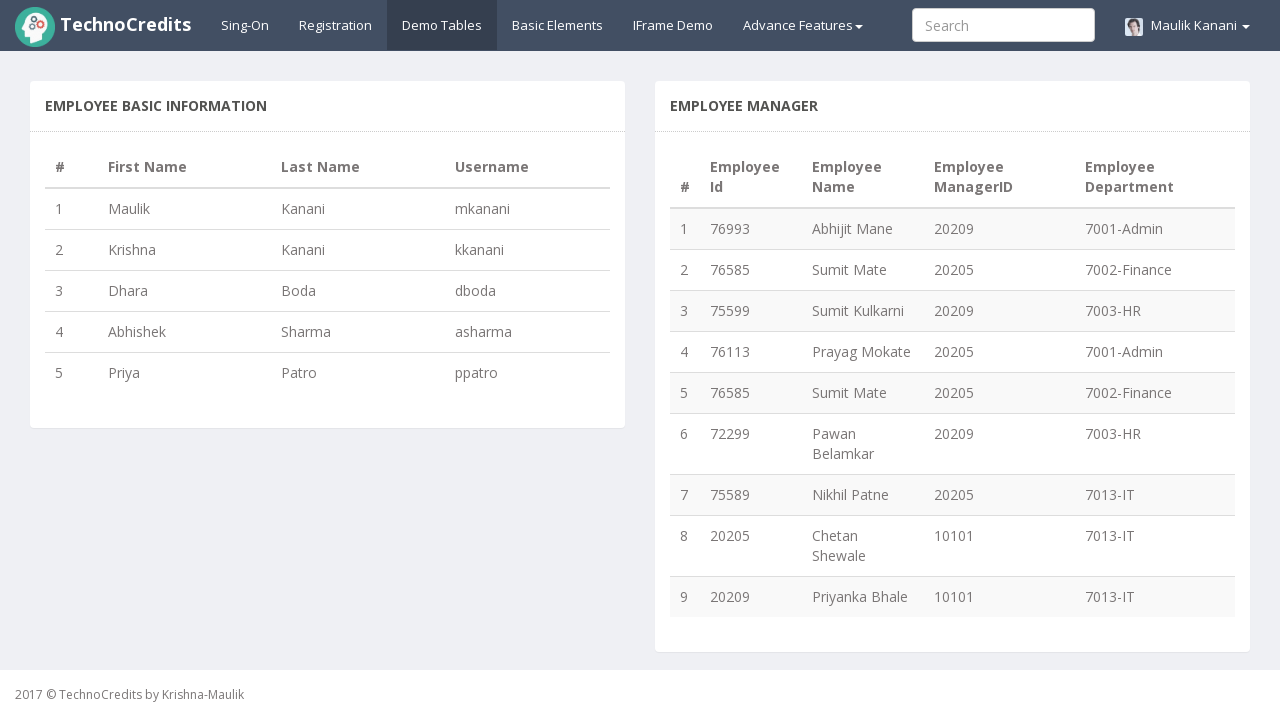

Retrieved cell text from row 4, column 3: 'Sharma'
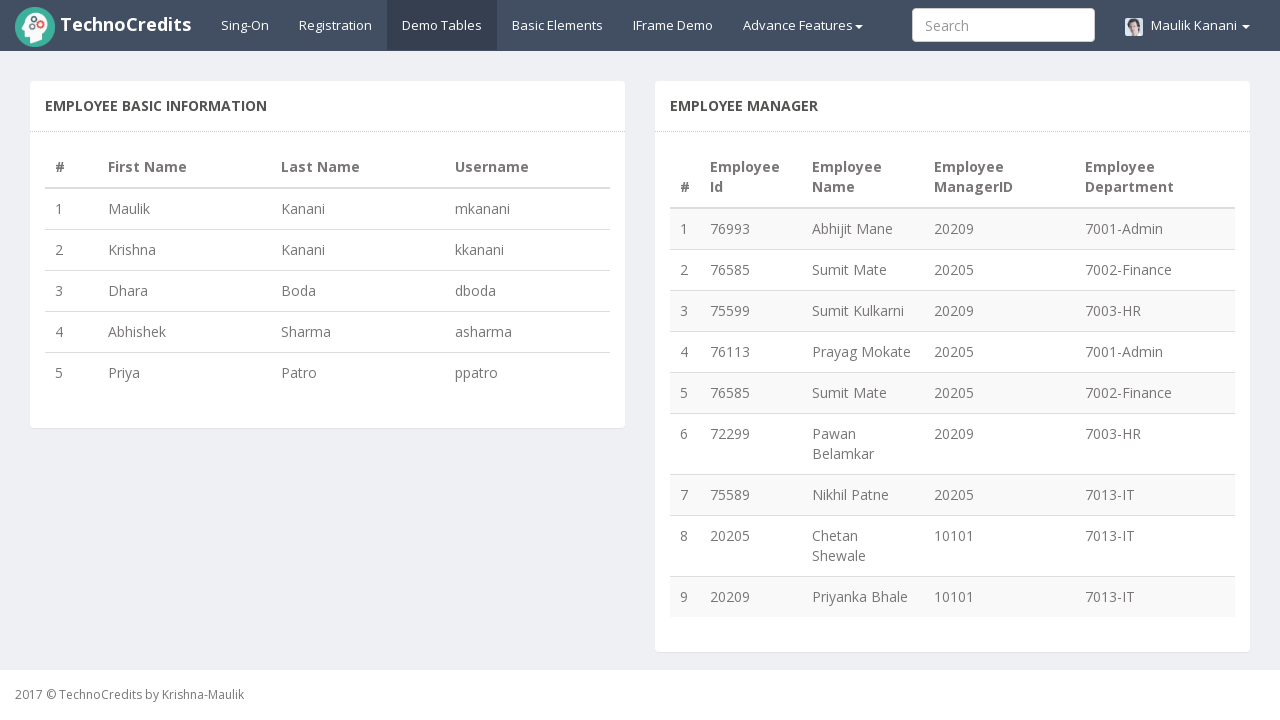

Retrieved cell text from row 4, column 4: 'asharma'
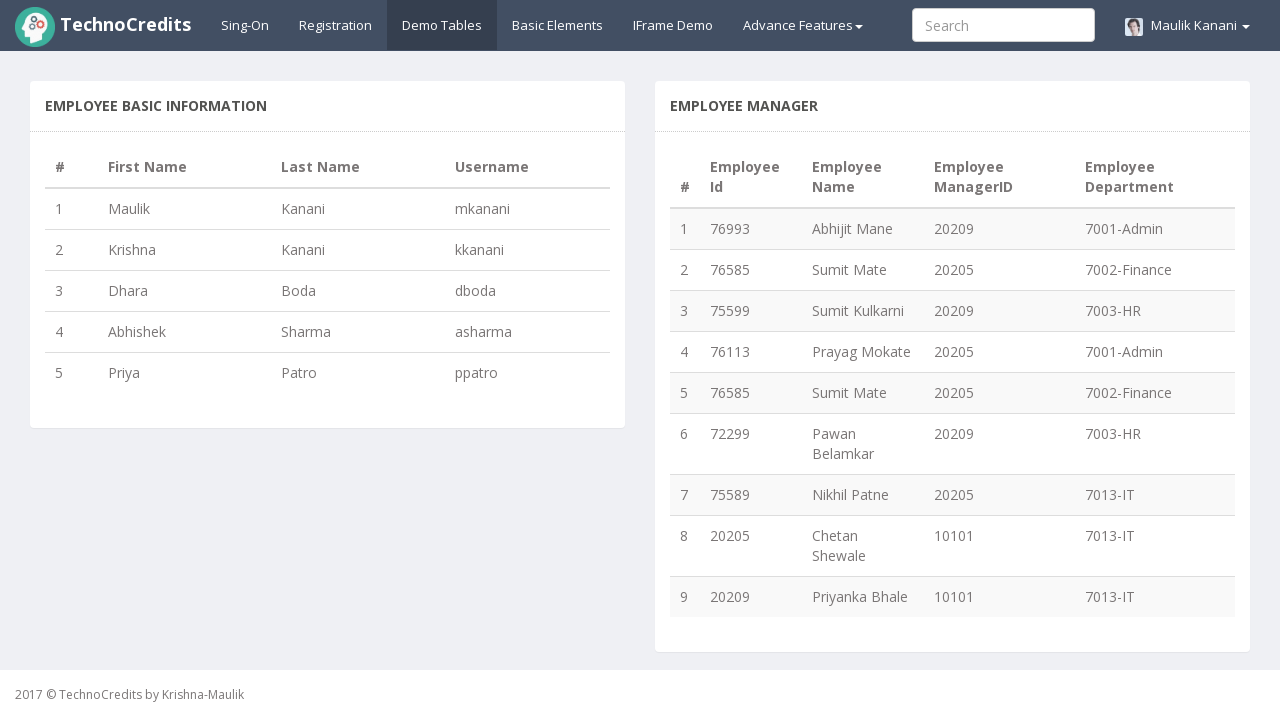

Retrieved cell text from row 5, column 1: '5'
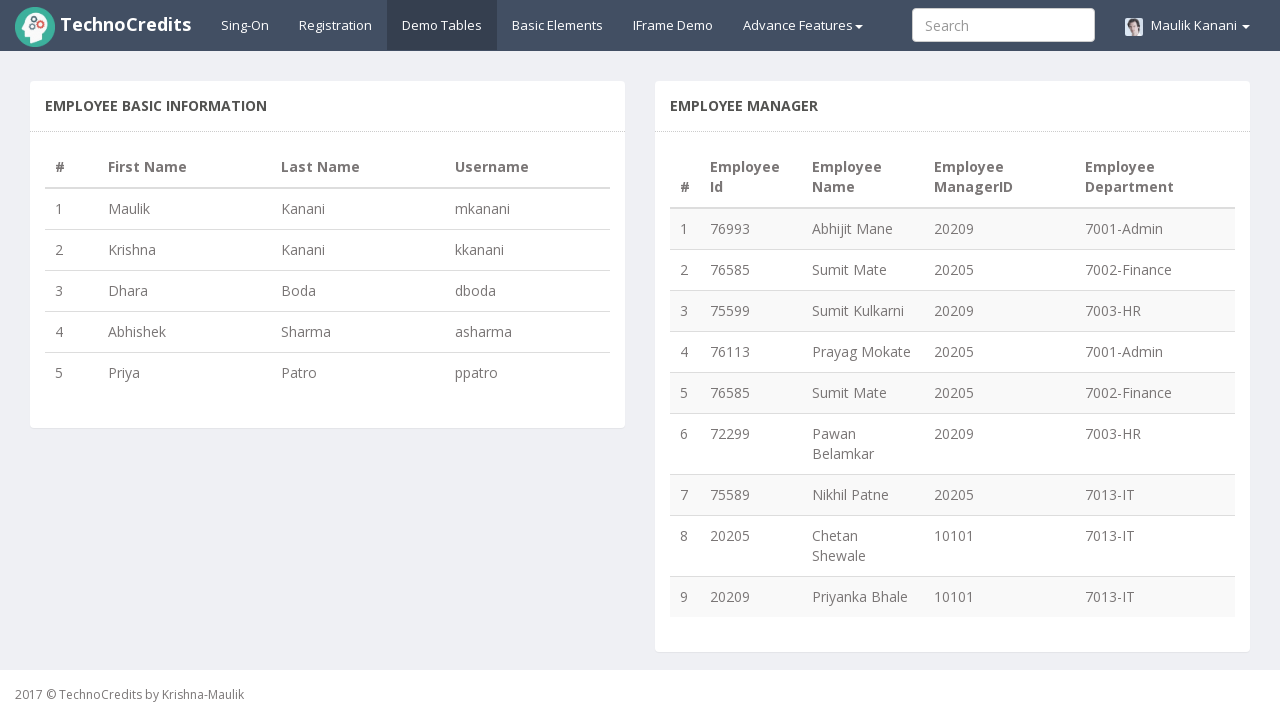

Retrieved cell text from row 5, column 2: 'Priya'
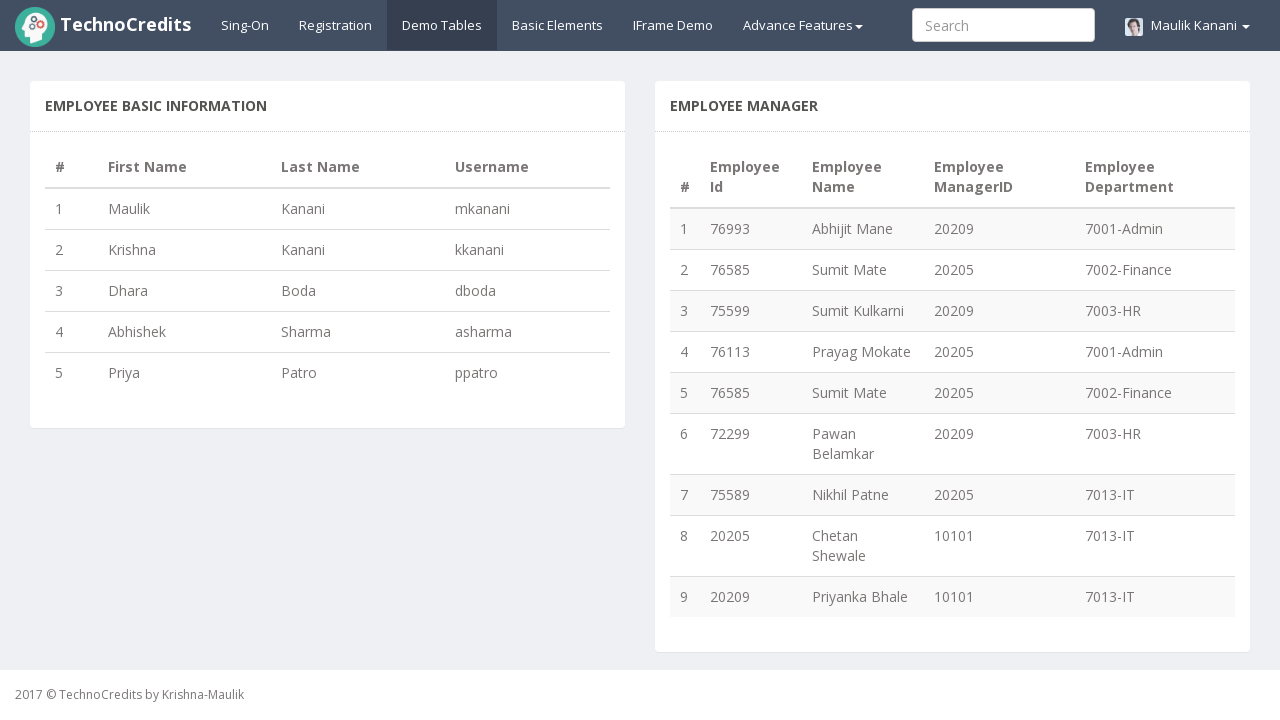

Retrieved cell text from row 5, column 3: 'Patro'
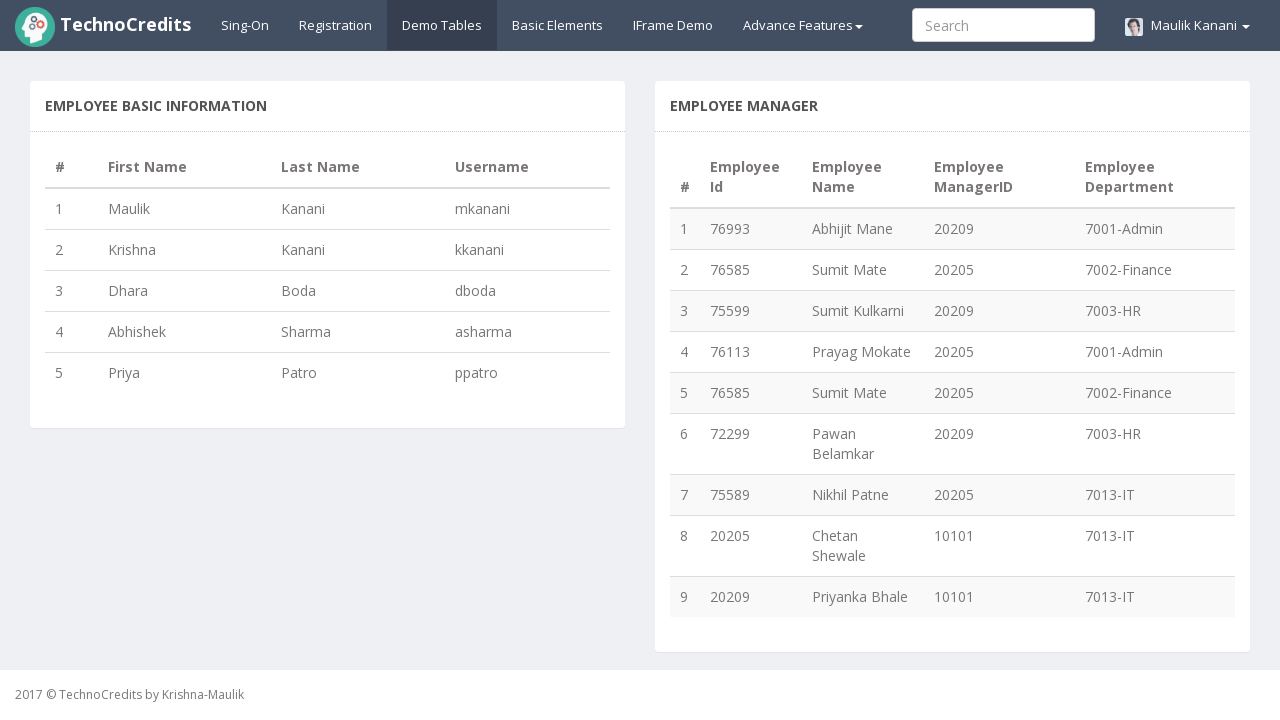

Retrieved cell text from row 5, column 4: 'ppatro'
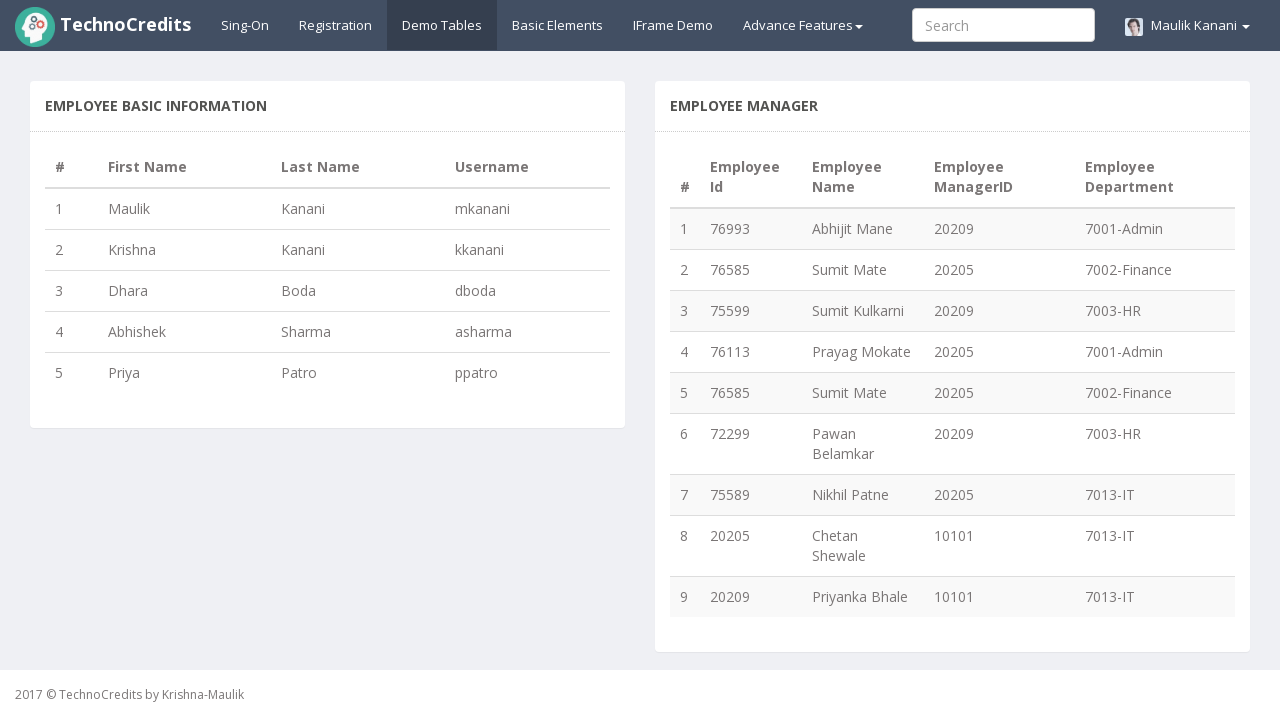

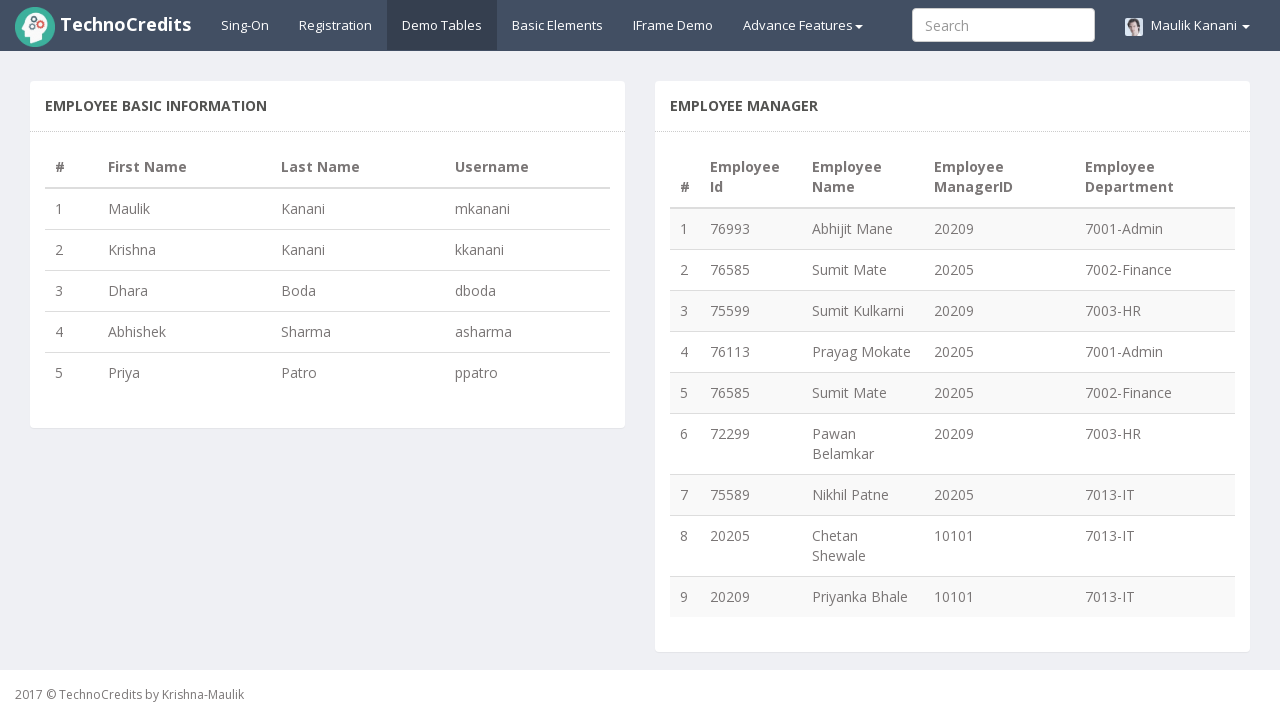